Tests the restaurant website by navigating from the homepage to the menu page and verifying that menu items are displayed on the page.

Starting URL: https://cbarnc.github.io/Group3-repo-projects/

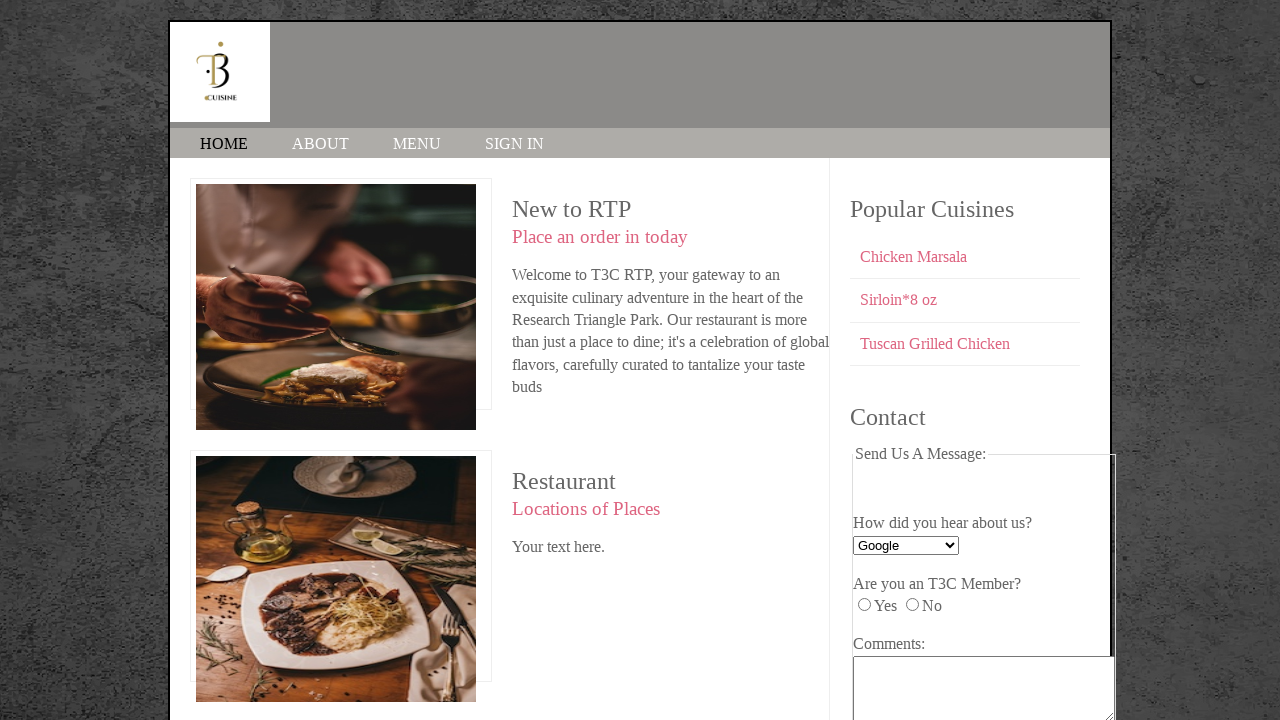

Navigated to menu page
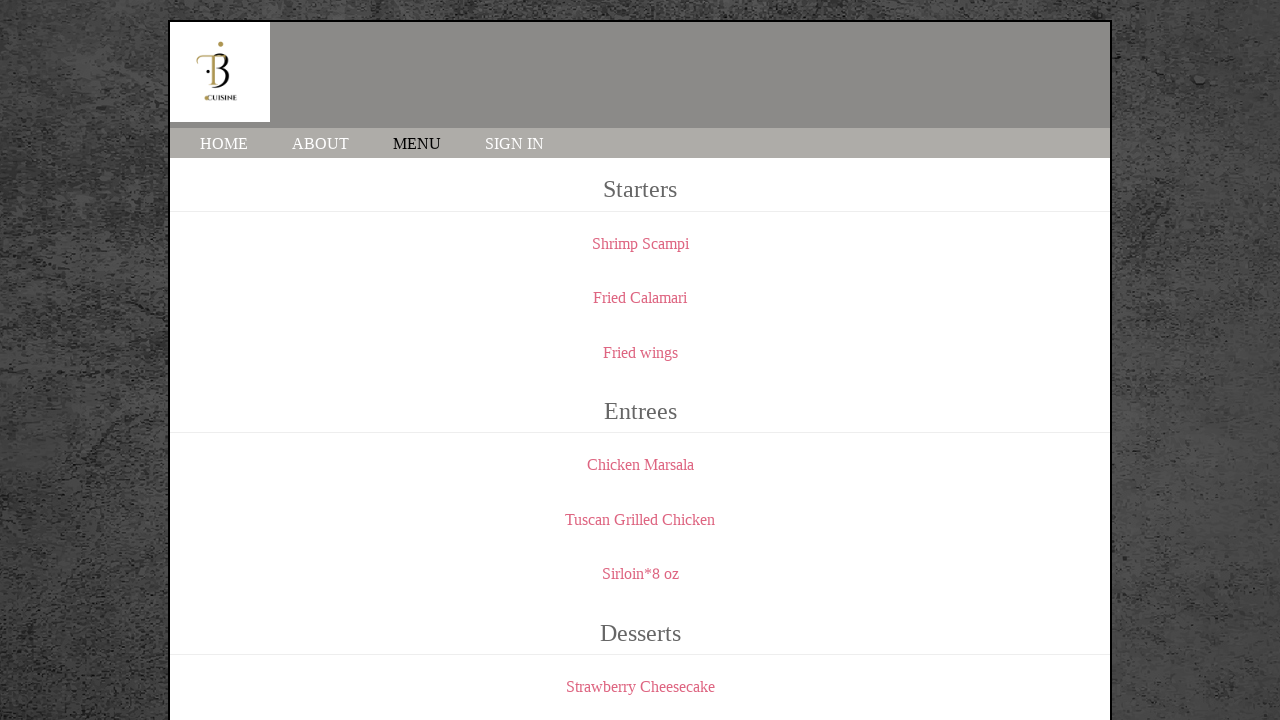

Menu elements loaded on the page
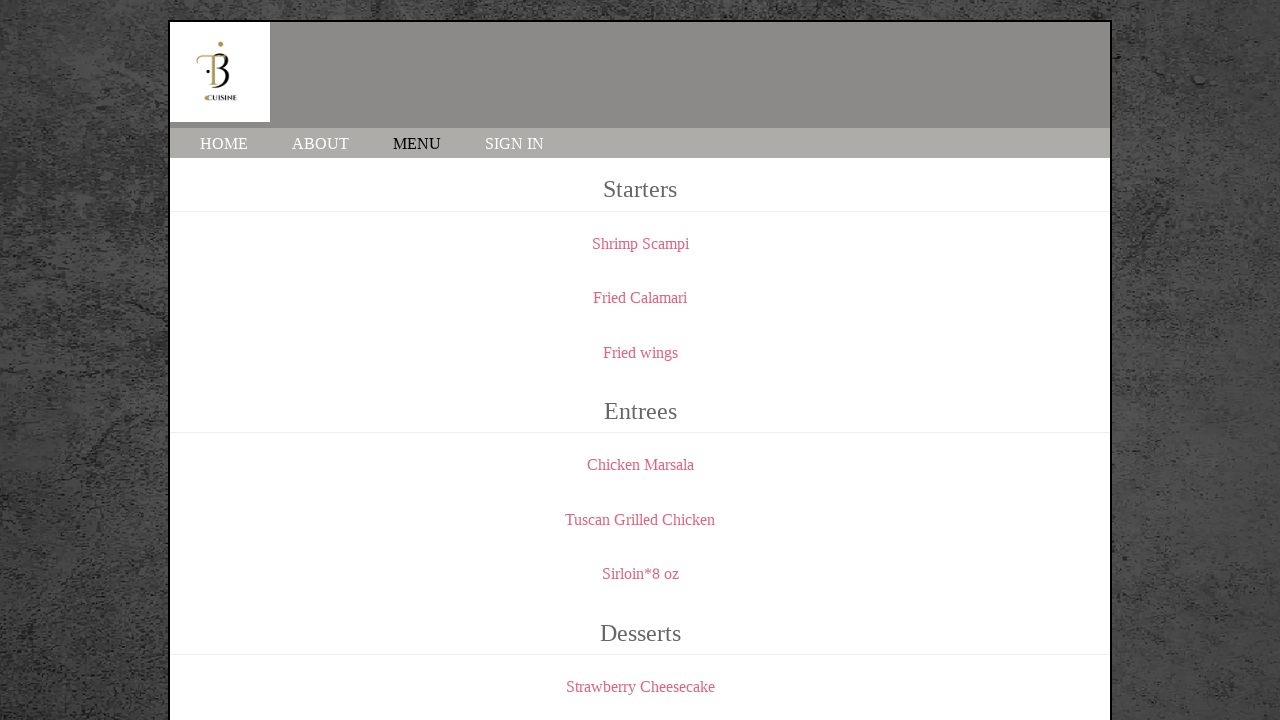

Located menu elements on the page
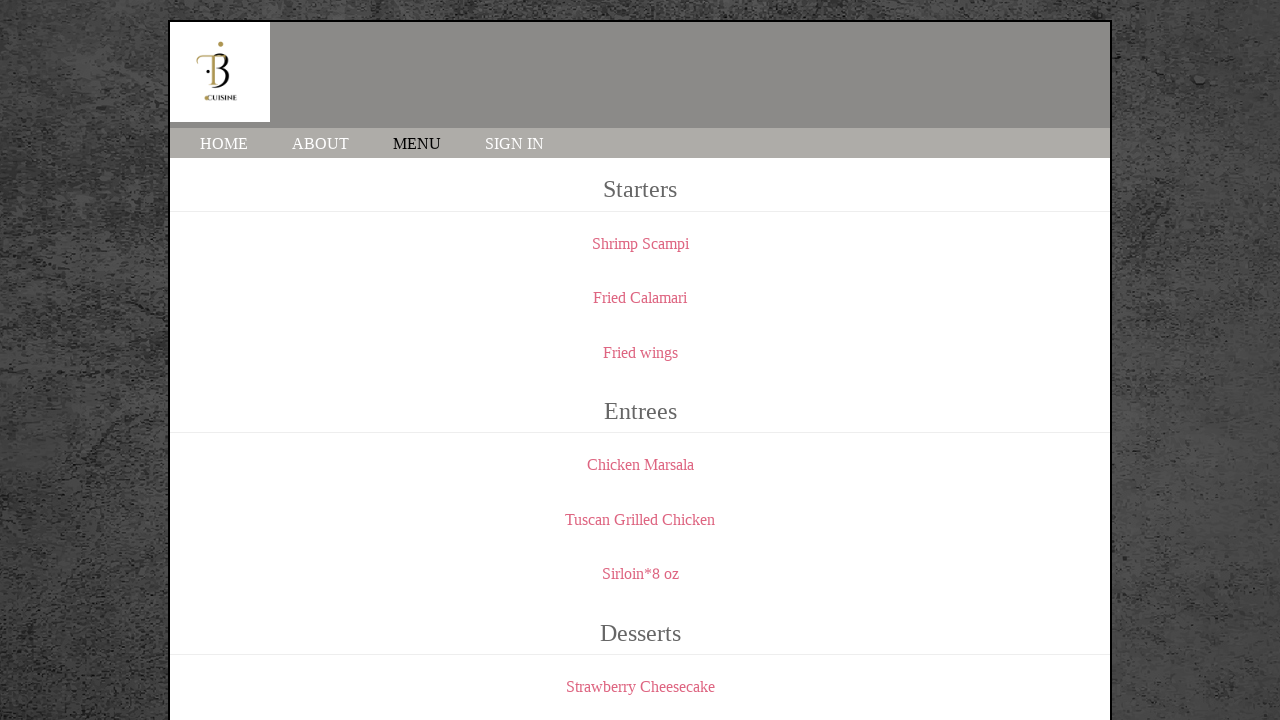

Verified that menu items are displayed on the page
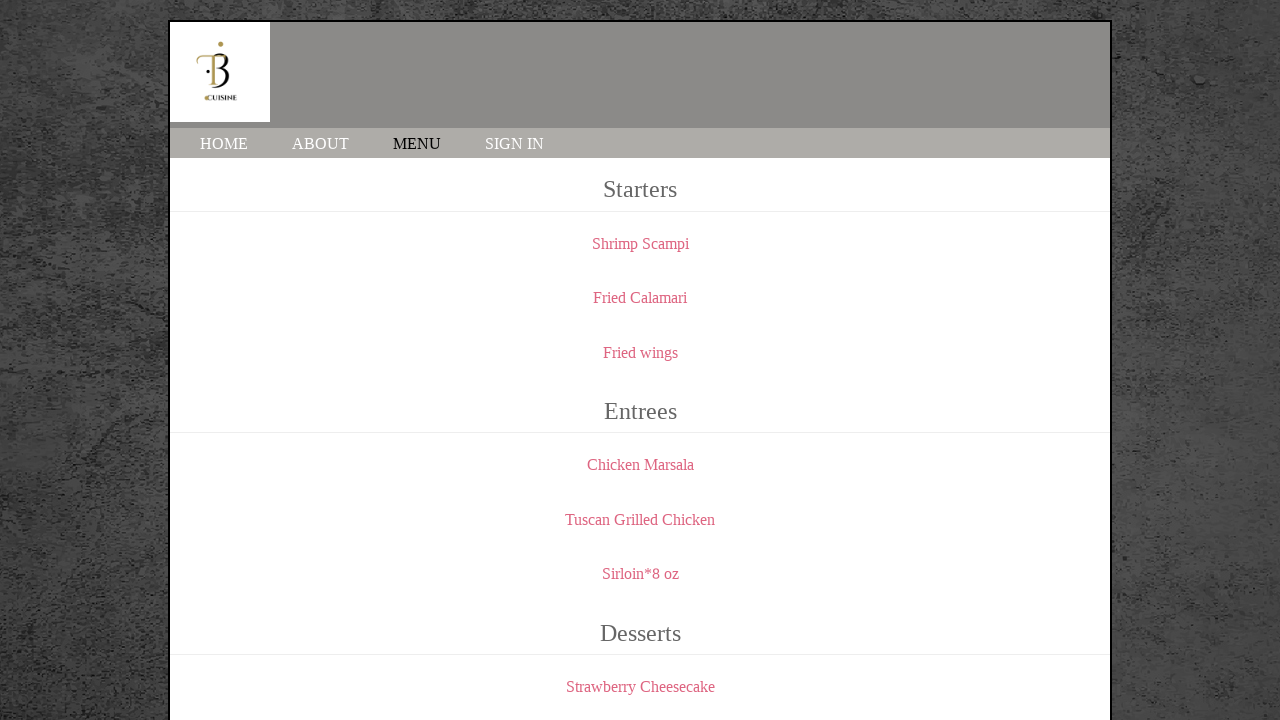

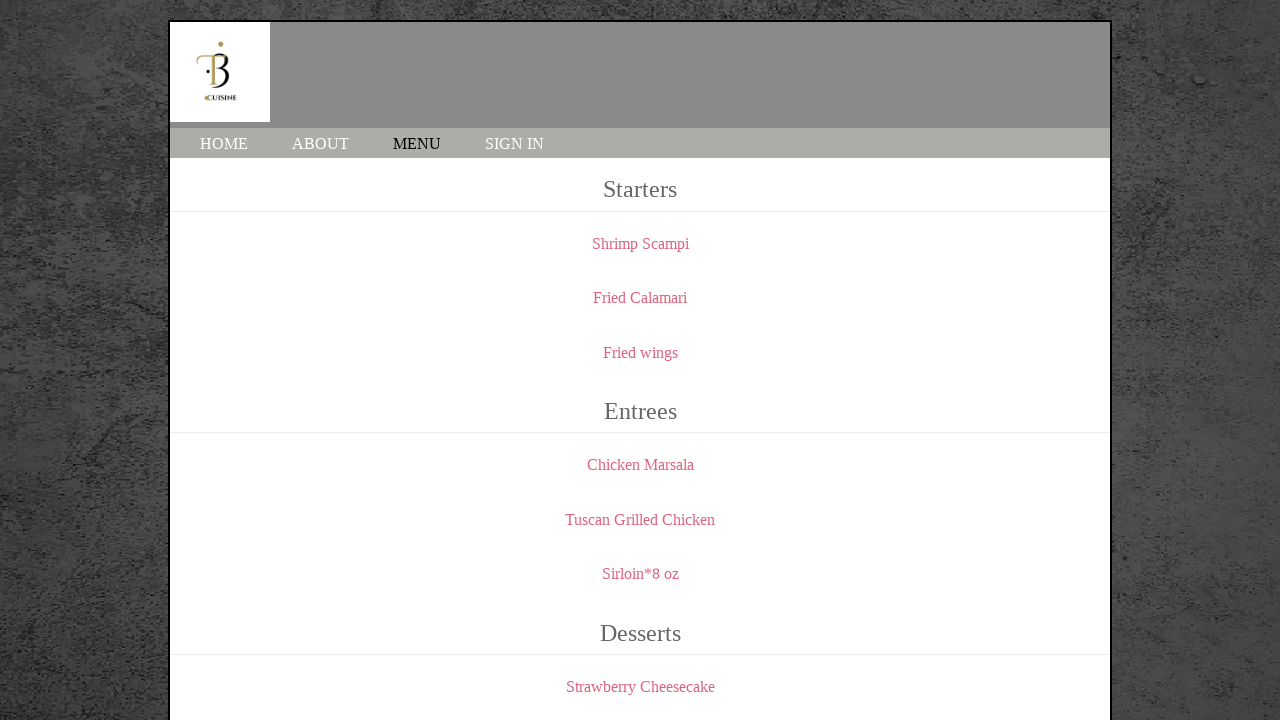